Tests that Mathematica language entry displays correct author and date information

Starting URL: http://www.99-bottles-of-beer.net/

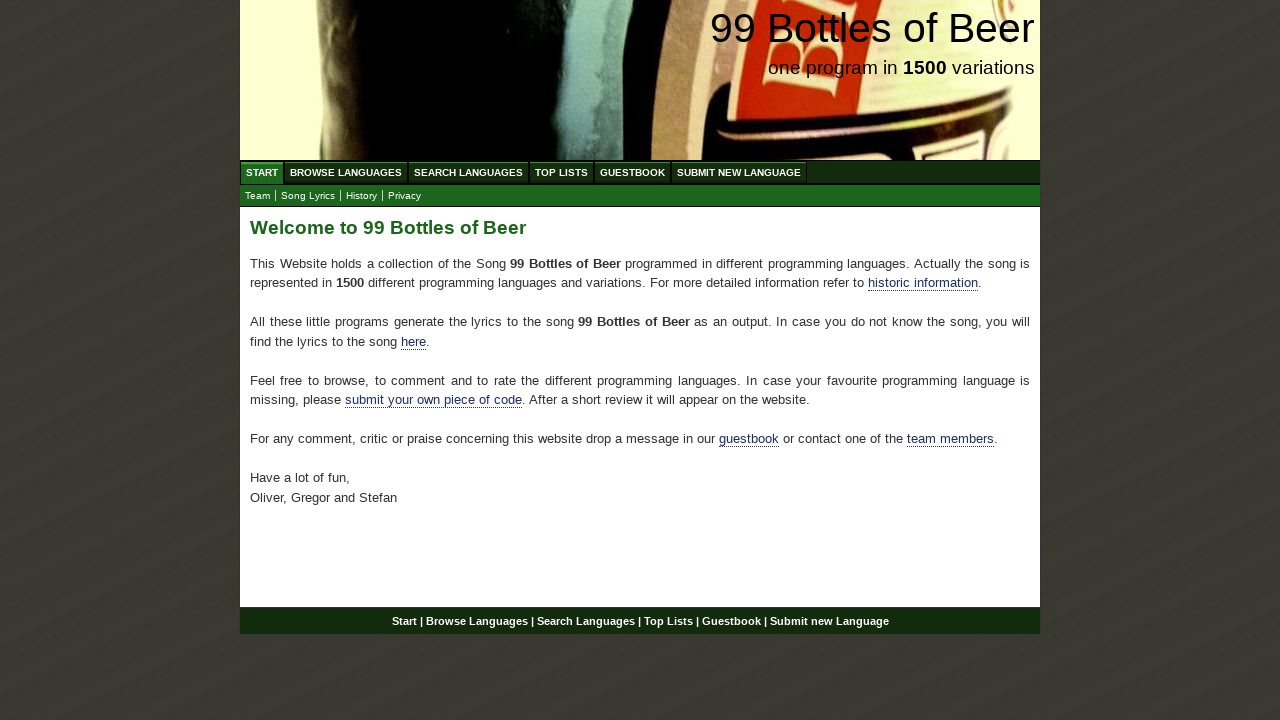

Clicked Browse Languages link at (346, 172) on xpath=//a[@href='/abc.html']
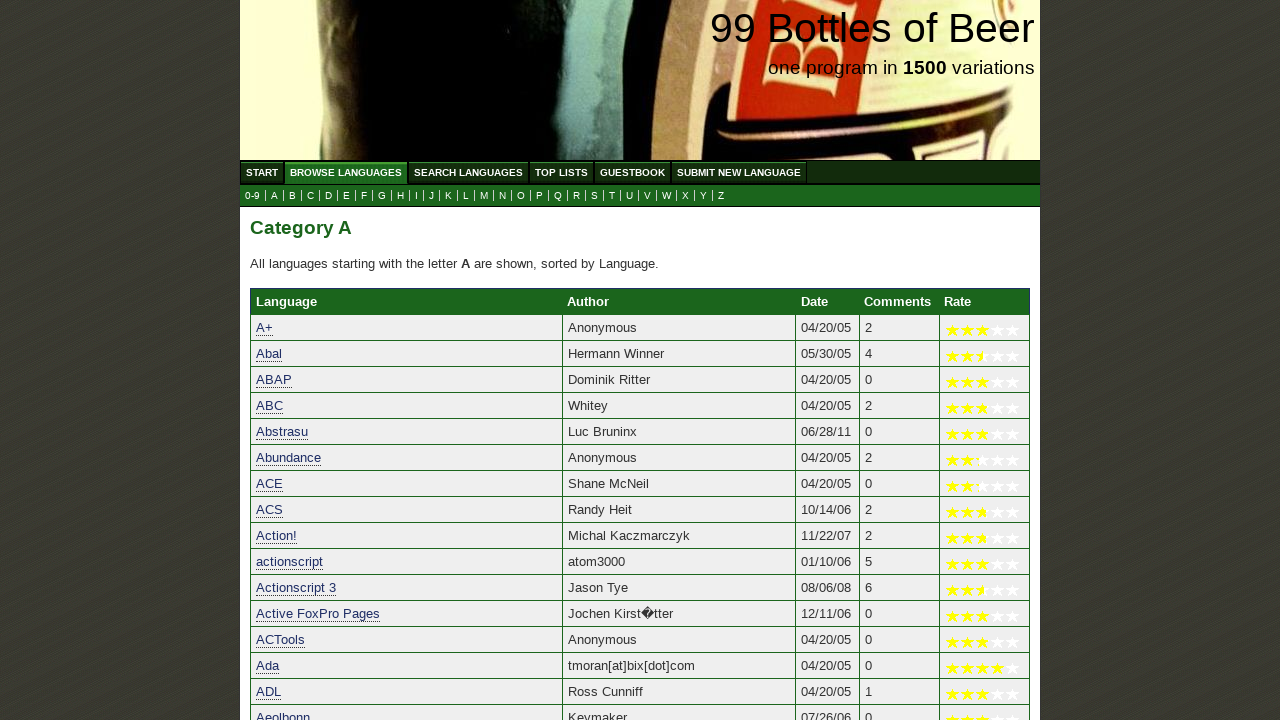

Clicked letter M to view languages starting with M at (484, 196) on xpath=//a[@href='m.html']
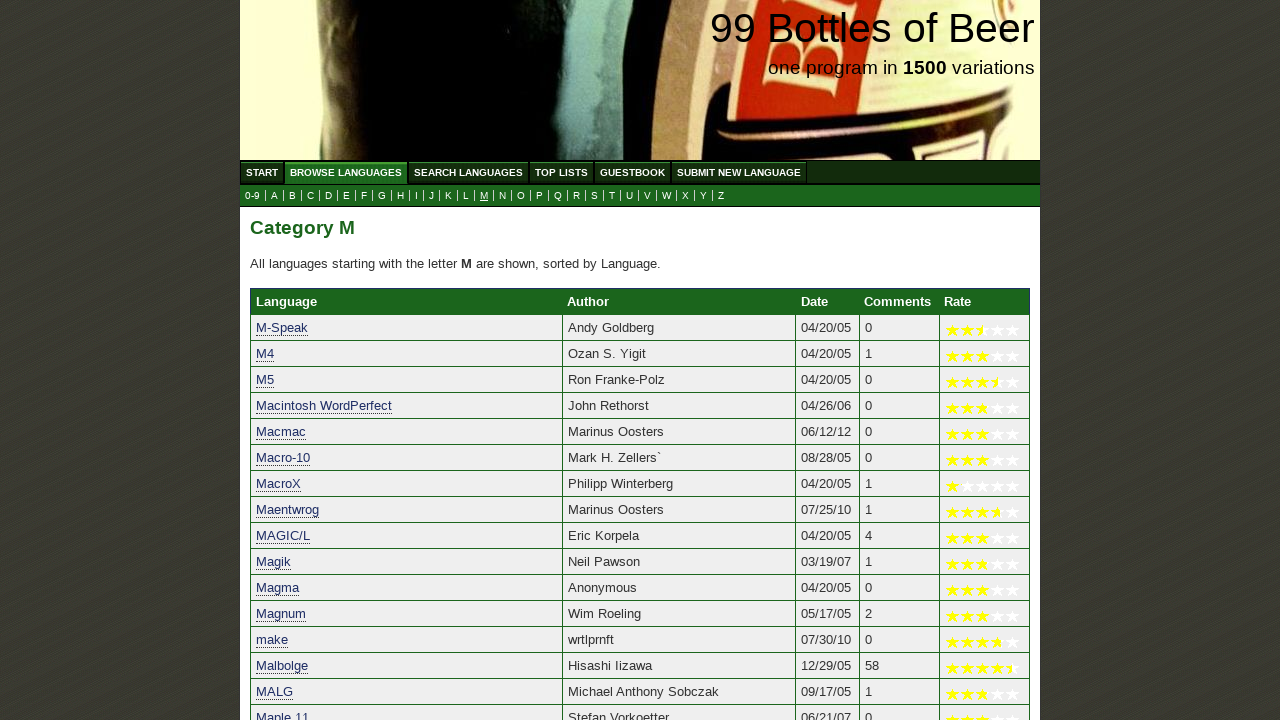

Mathematica entry loaded with author Brenton Bostick
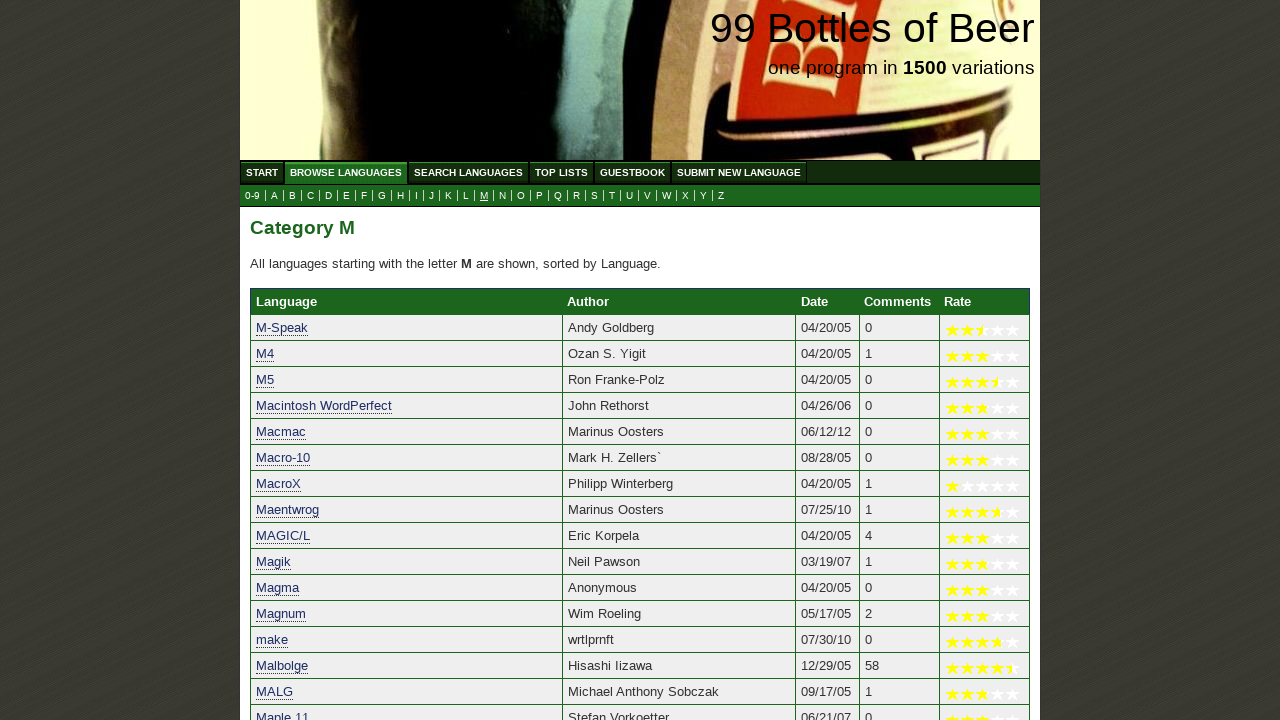

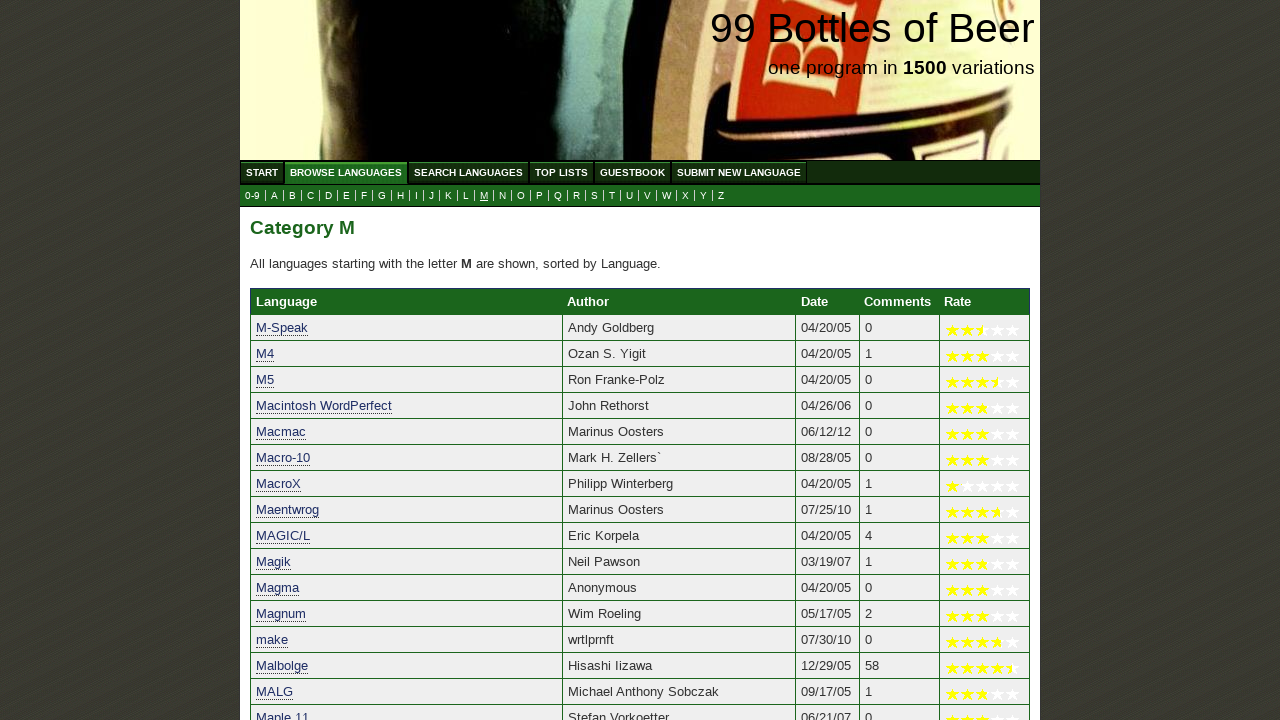